Tests window handling by switching to an iframe, clicking a button to open a new window, switching between windows, and verifying window titles

Starting URL: https://www.w3schools.com/jsref/tryit.asp?filename=tryjsref_win_open

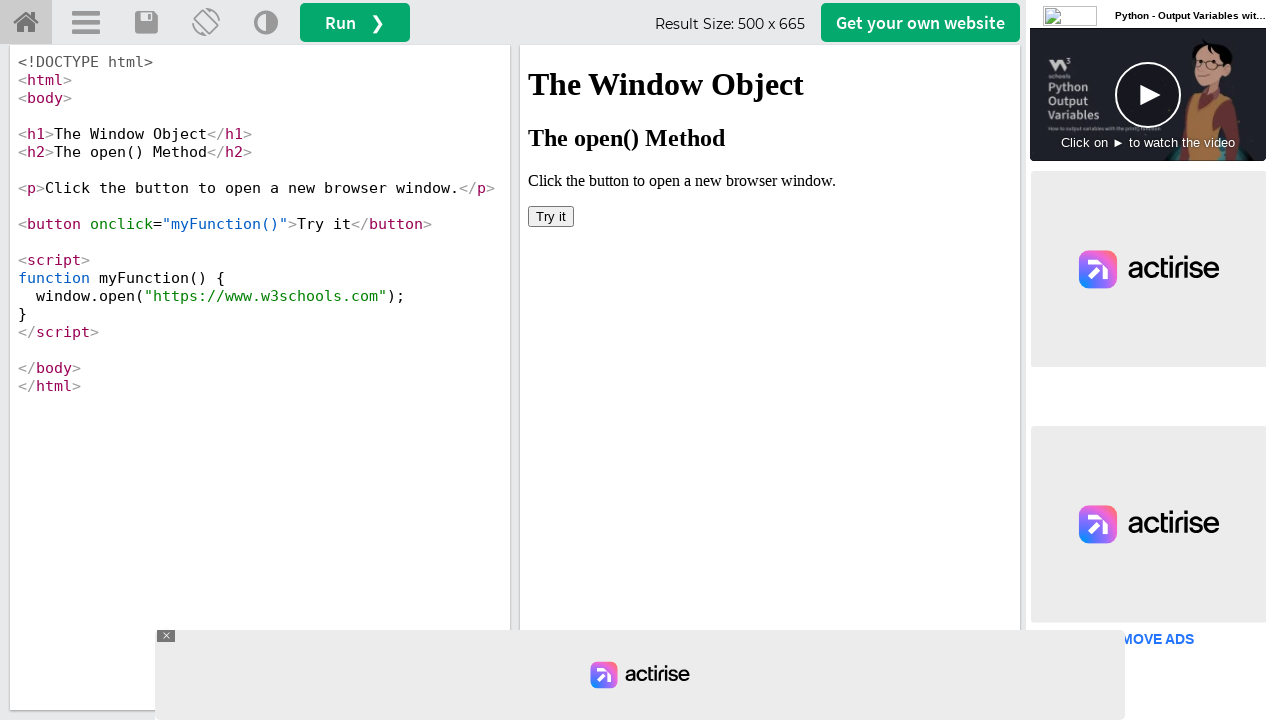

Stored reference to main page
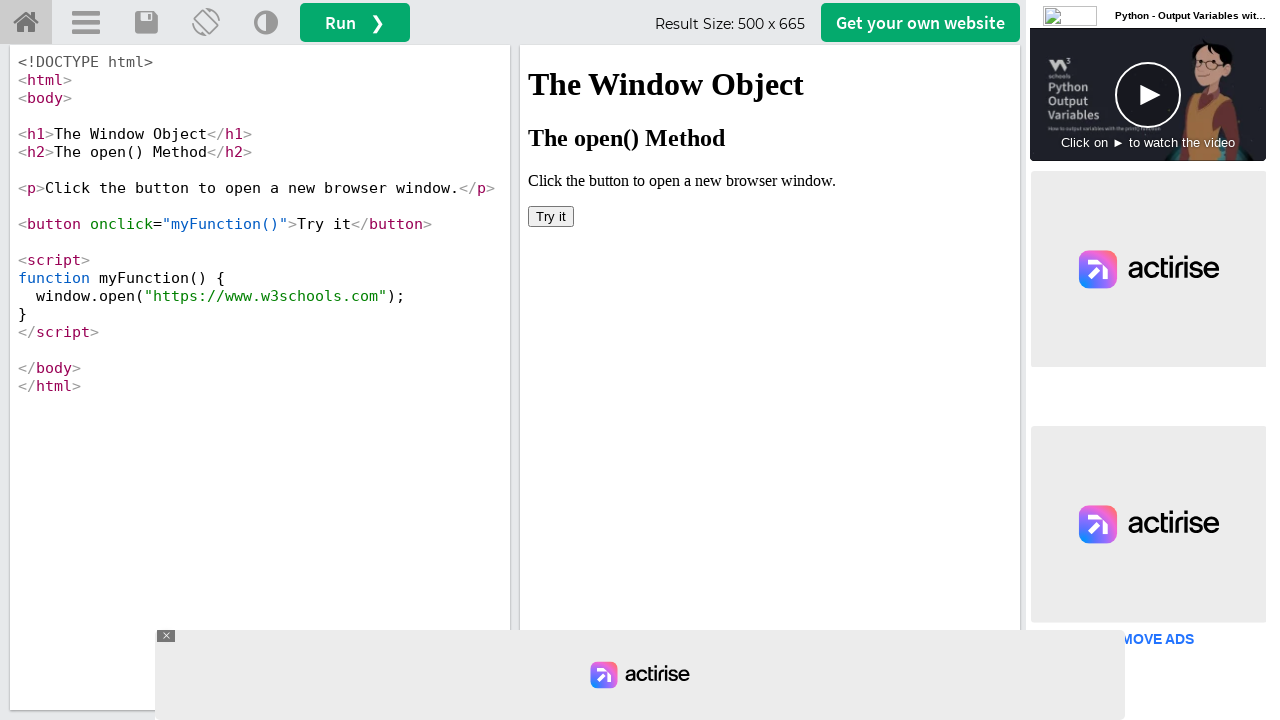

Located iframe with ID 'iframeResult'
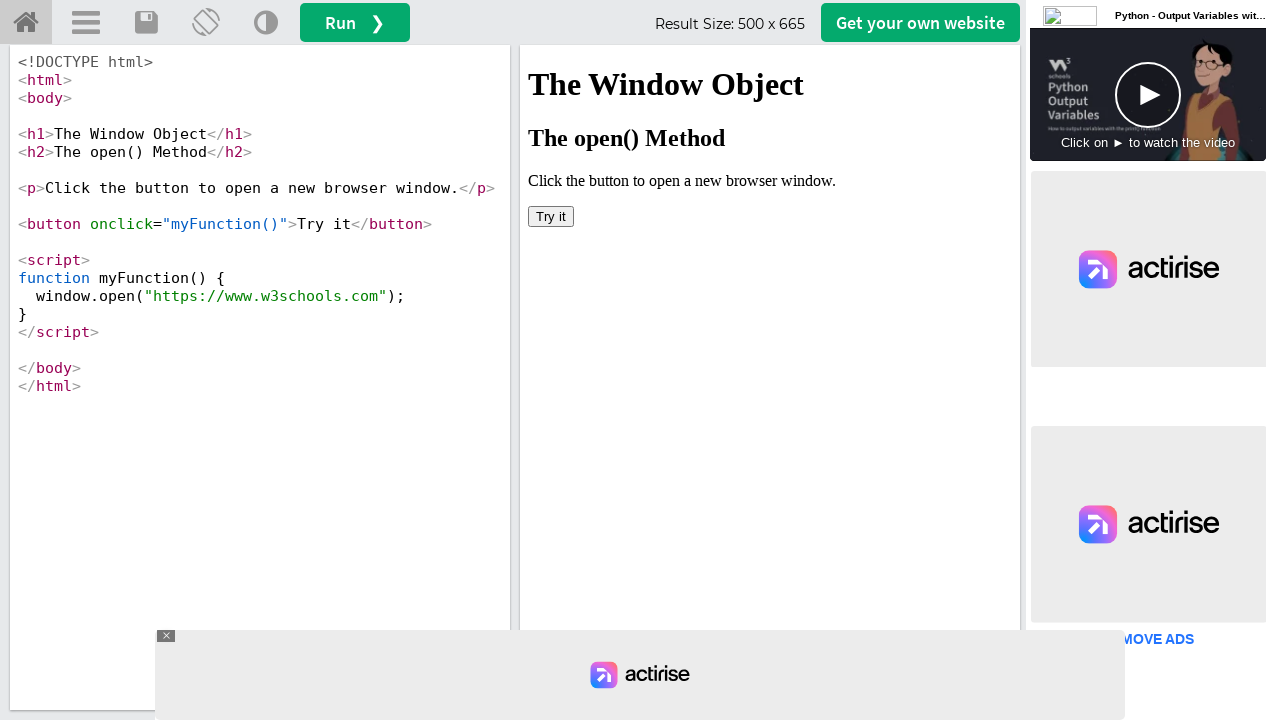

Clicked button in iframe to open new window at (551, 216) on button
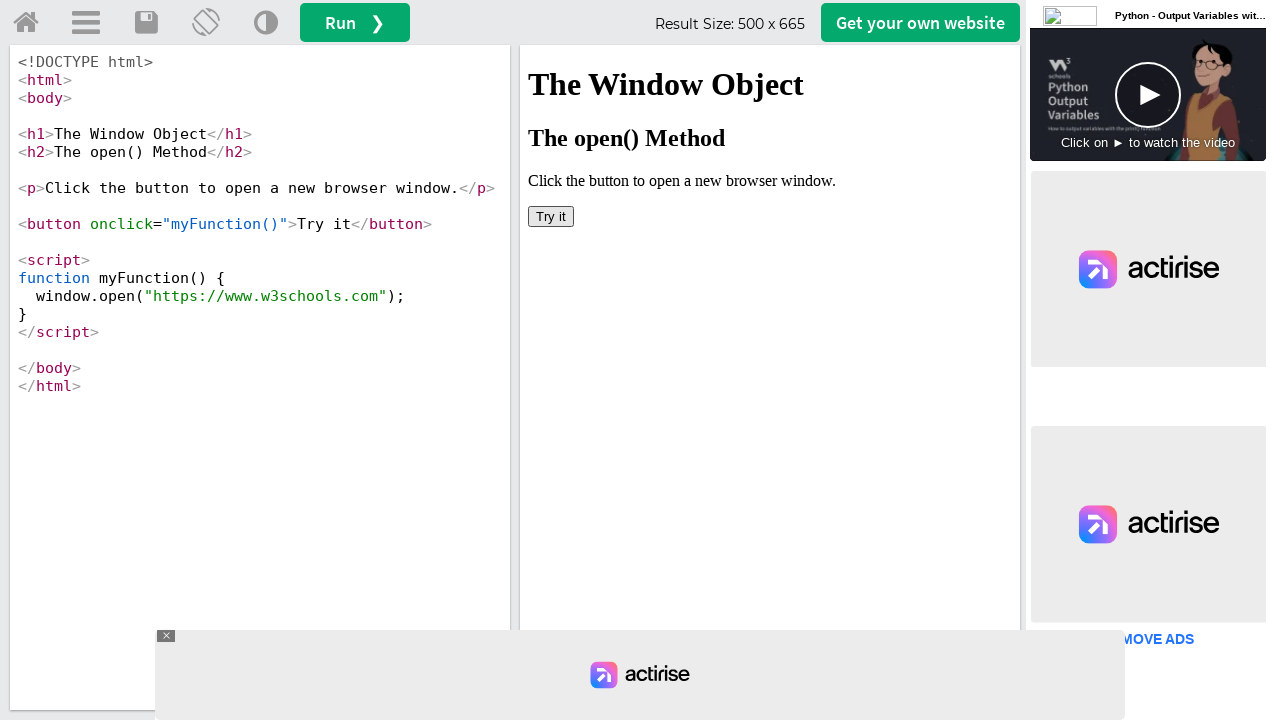

New window opened and captured
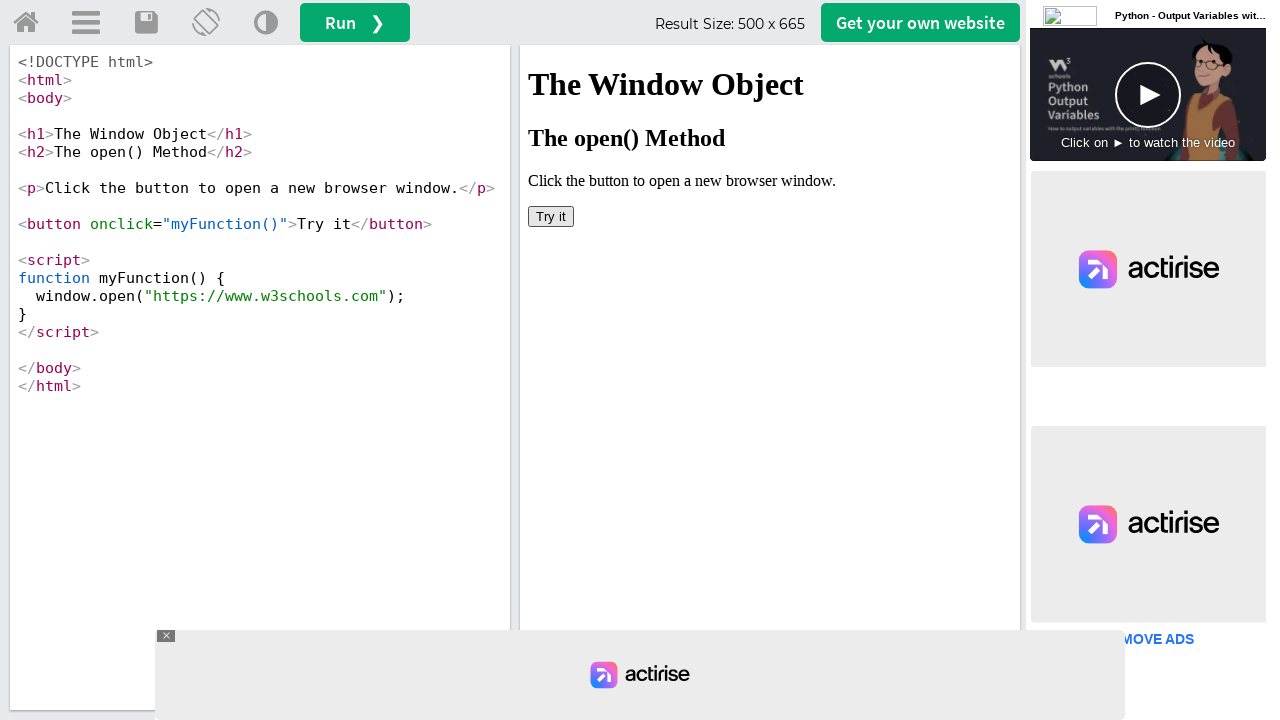

Retrieved new window title: W3Schools Online Web Tutorials
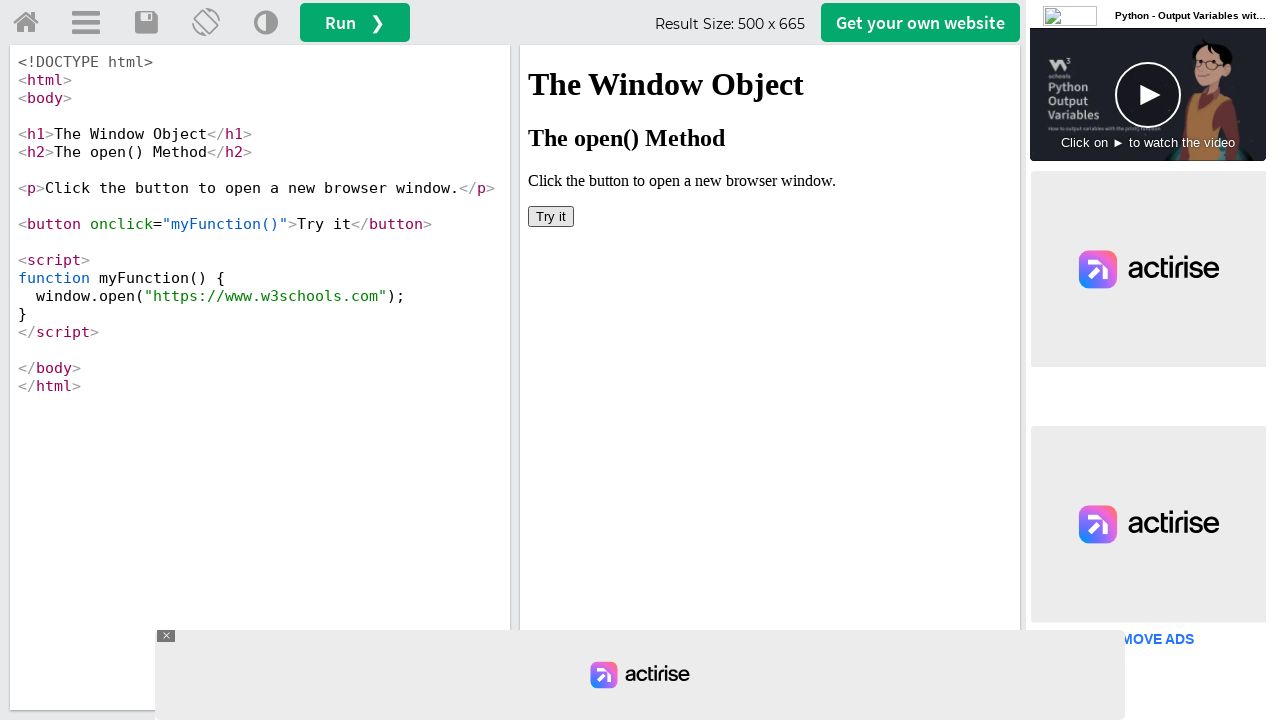

Closed new window
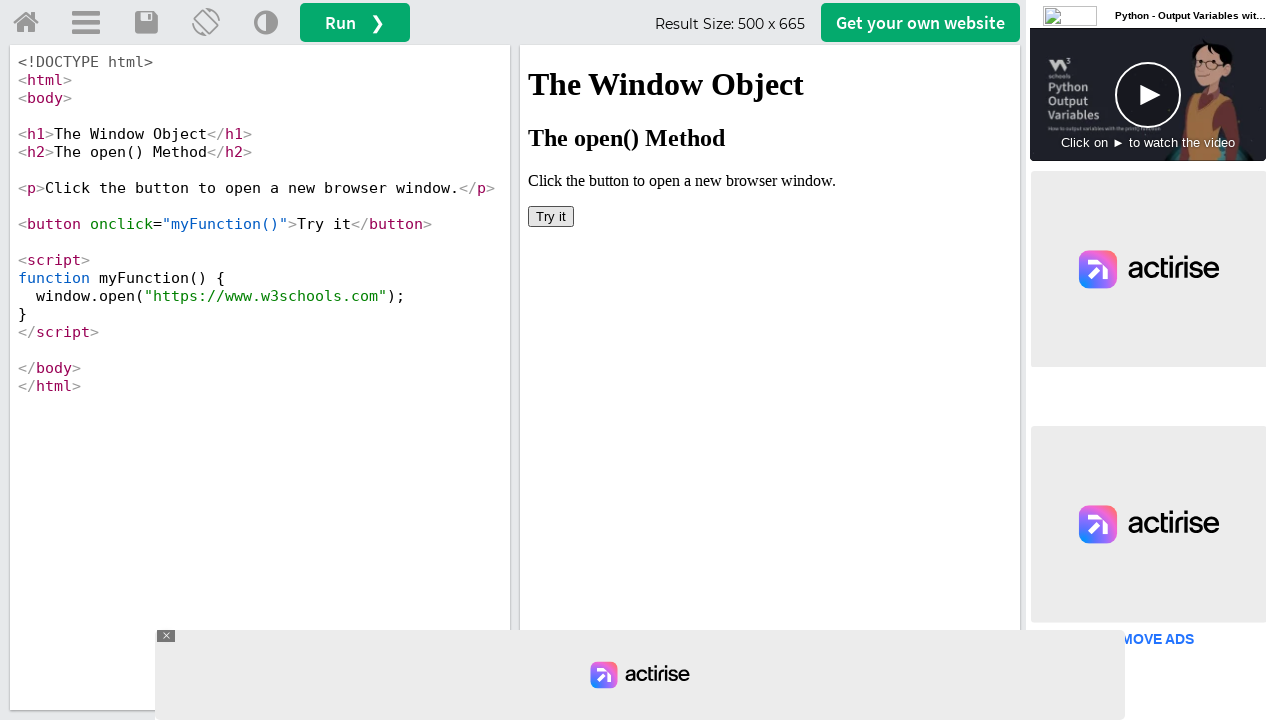

Verified main window title: W3Schools Tryit Editor
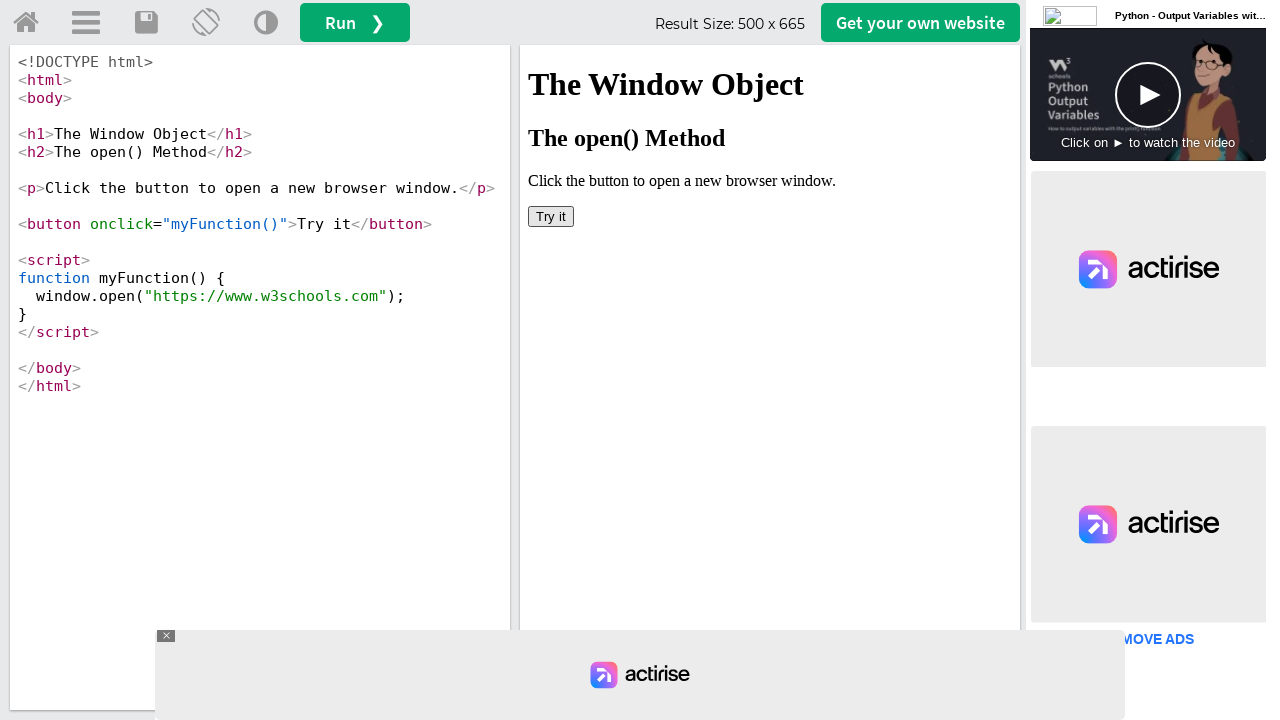

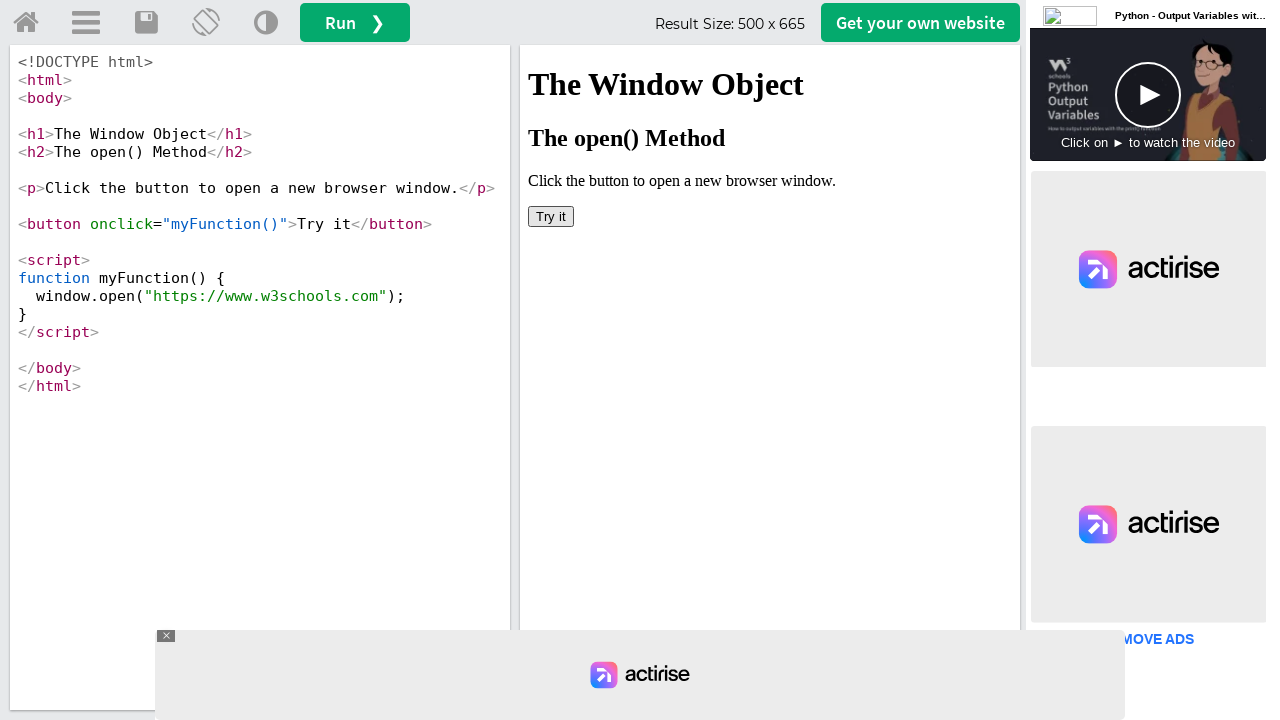